Tests that clicking the close button on the login error message removes the error message from the Saucedemo login page.

Starting URL: https://www.saucedemo.com/

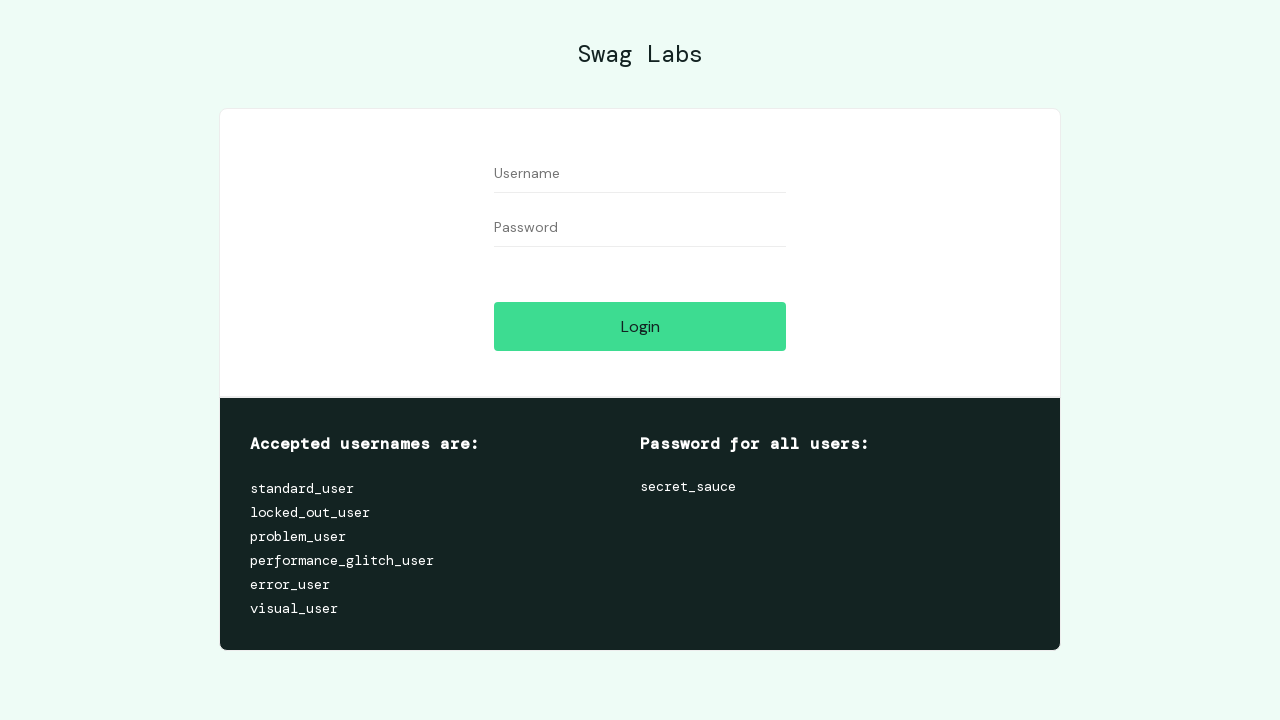

Navigated to Saucedemo login page
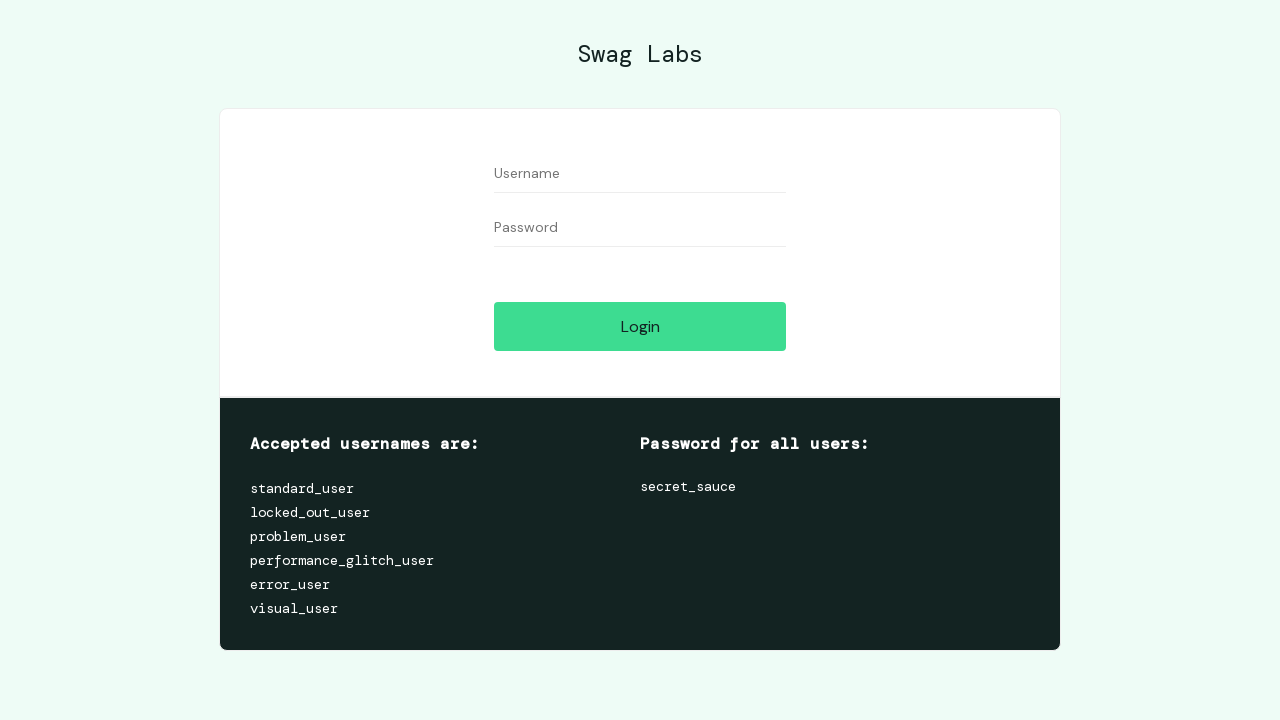

Clicked login button without credentials at (640, 326) on #login-button
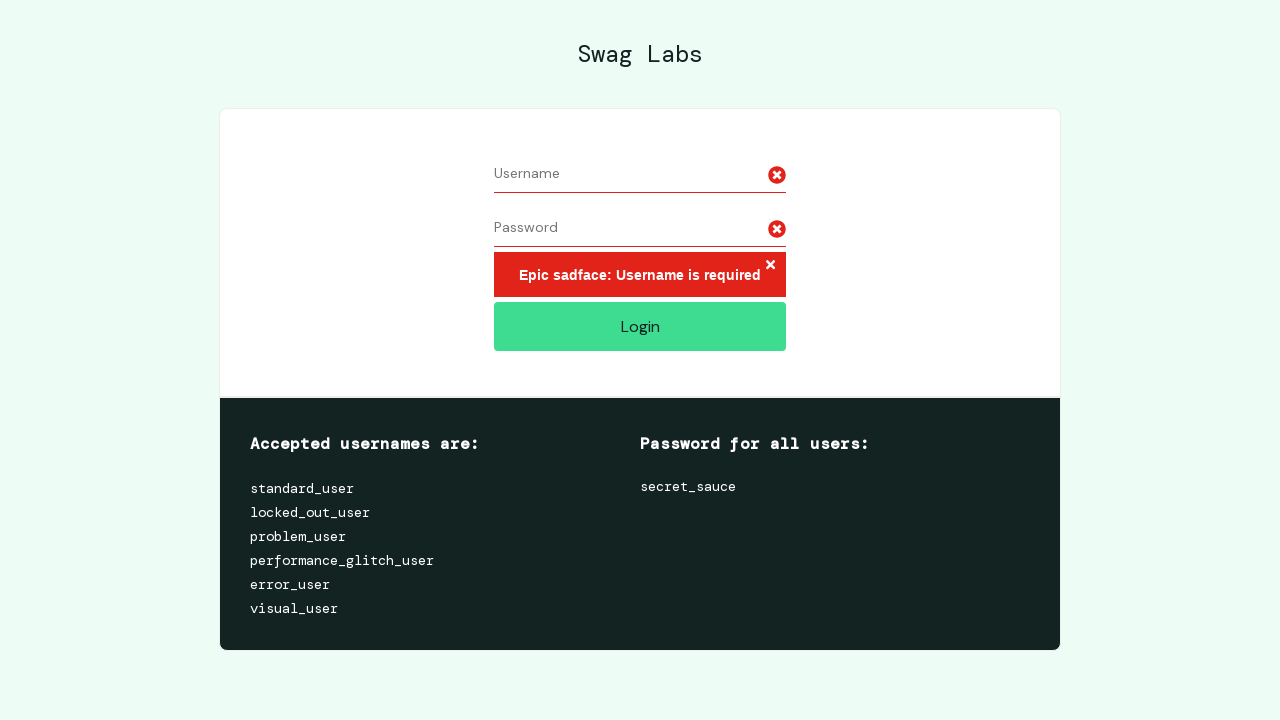

Error message appeared on login page
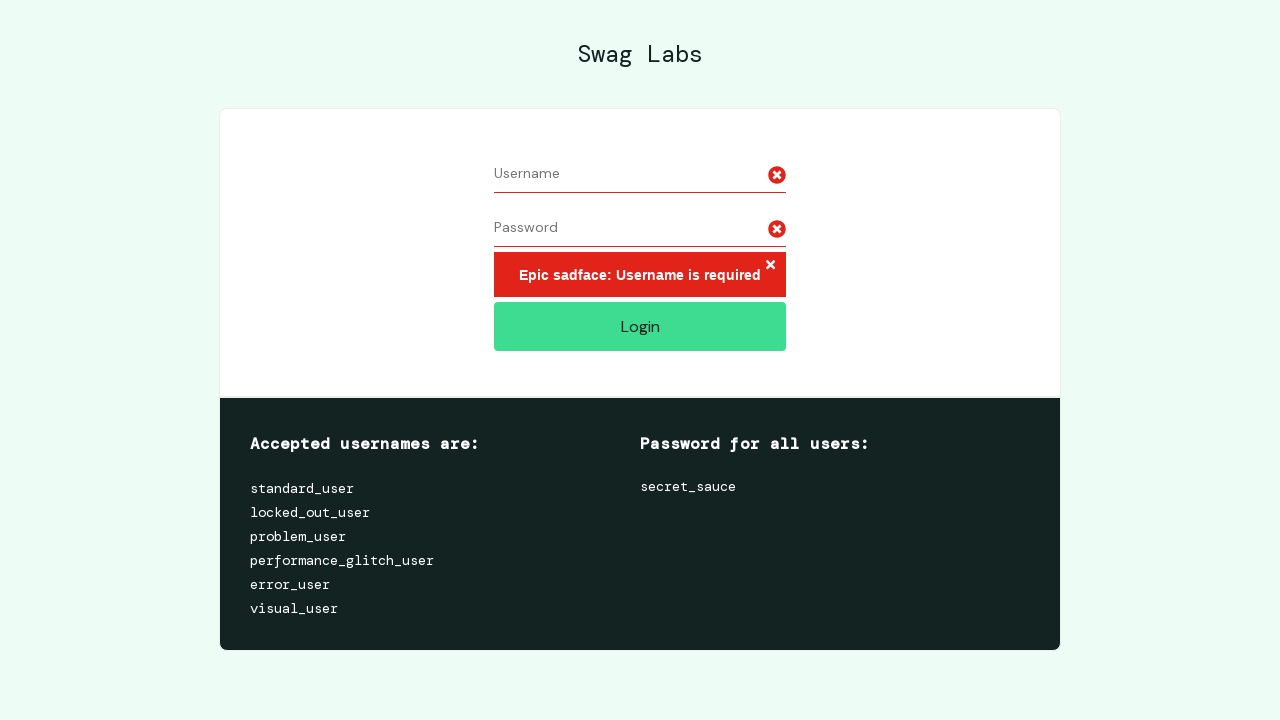

Clicked close button on error message at (770, 266) on .error-button
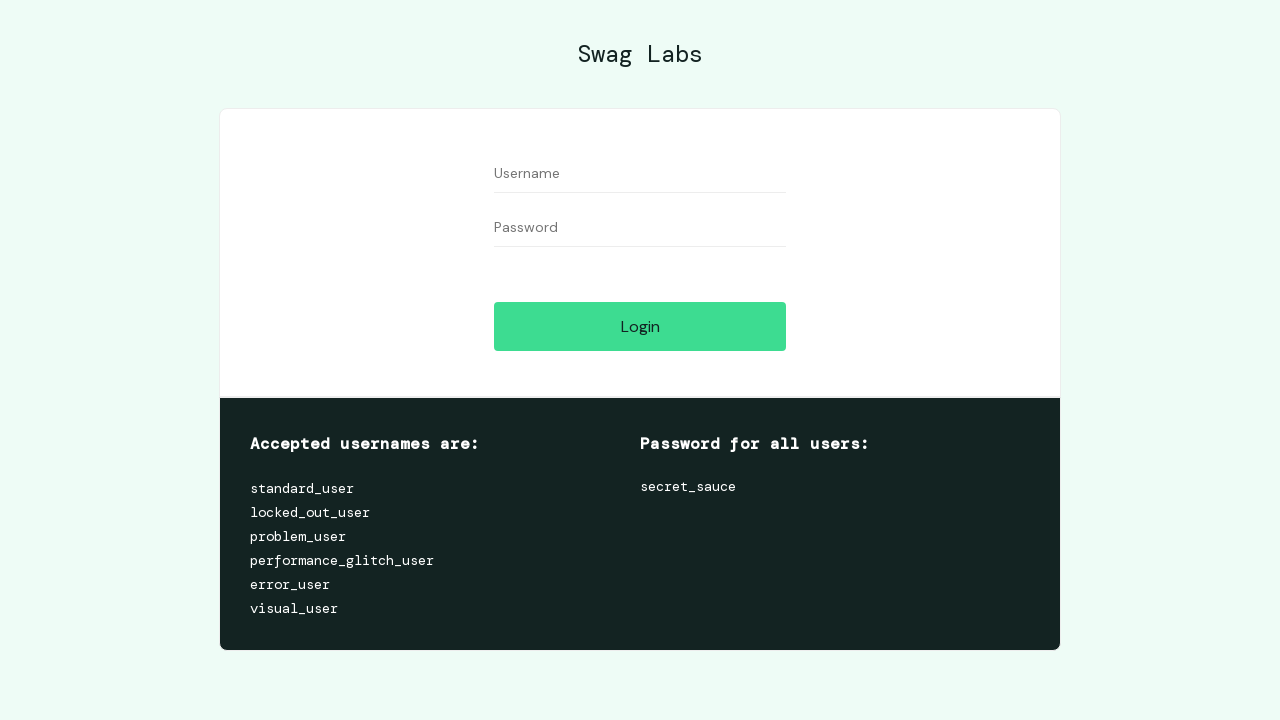

Waited 500ms for error message to disappear
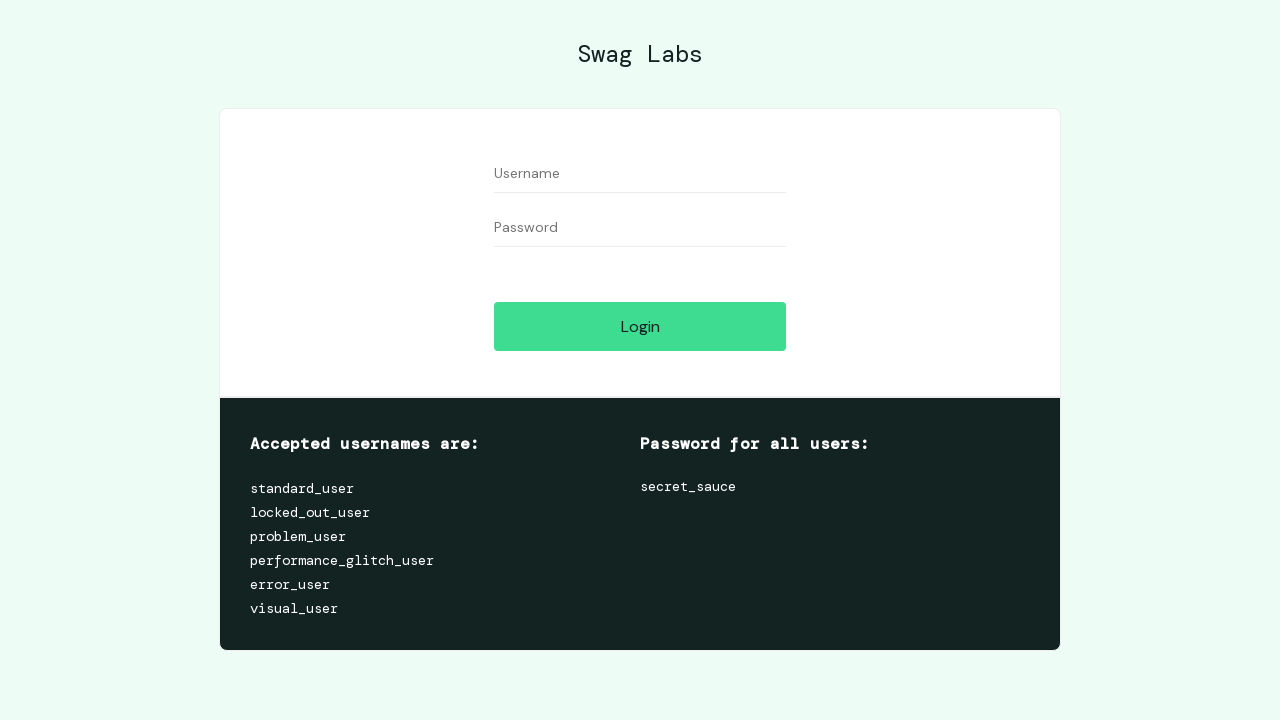

Verified error message is no longer visible
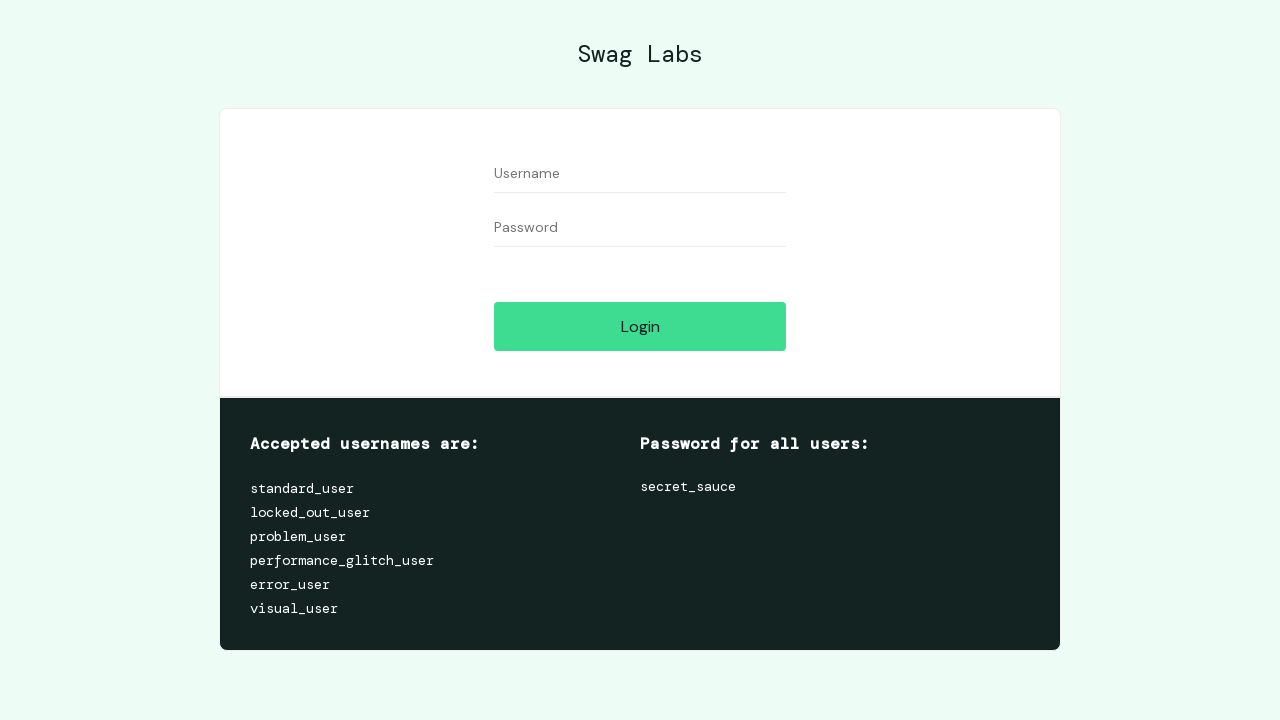

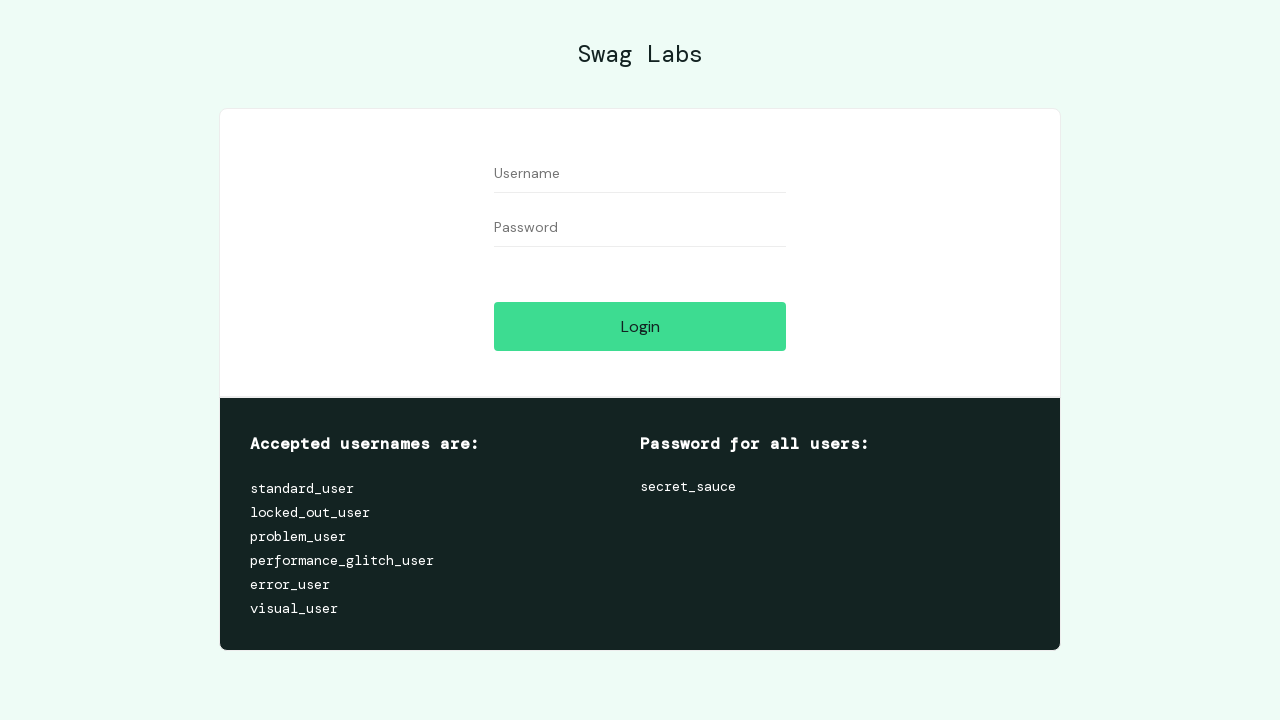